Tests calculator division by zero by entering 5 and 0, selecting divide operation, and verifying the result shows Infinity

Starting URL: https://calculatorhtml.onrender.com

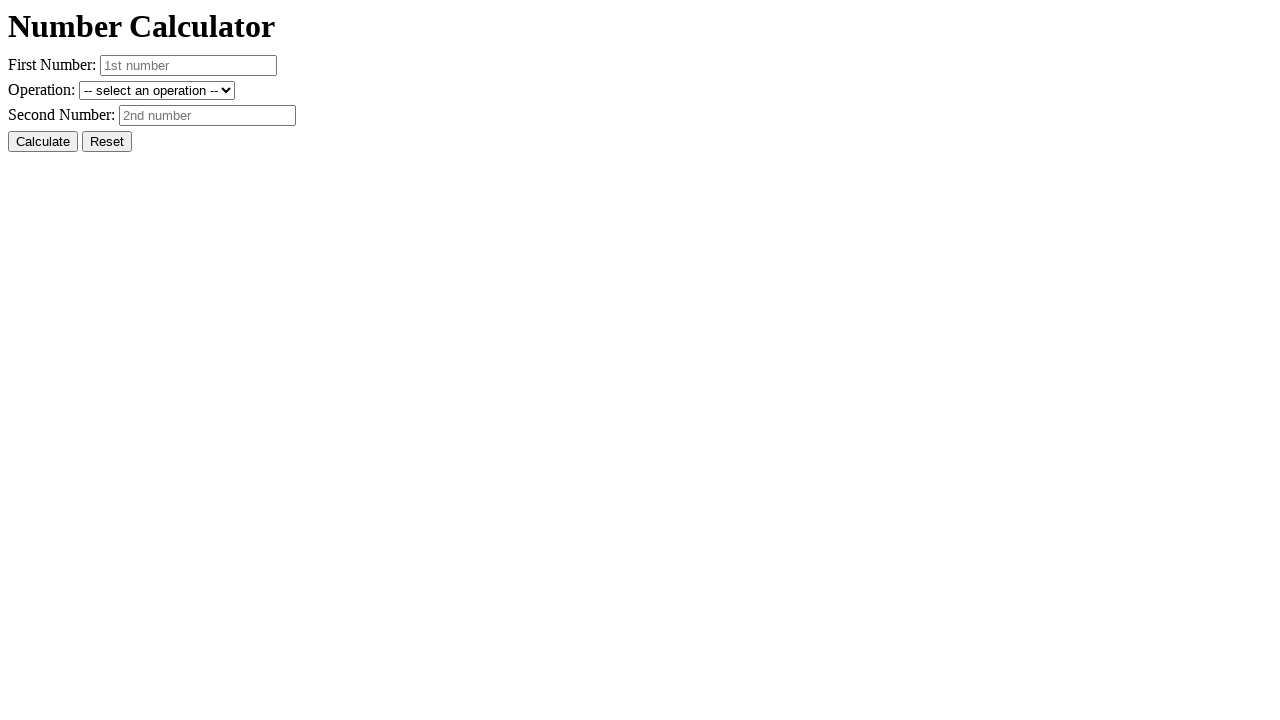

Clicked Reset button to clear previous values at (107, 142) on #resetButton
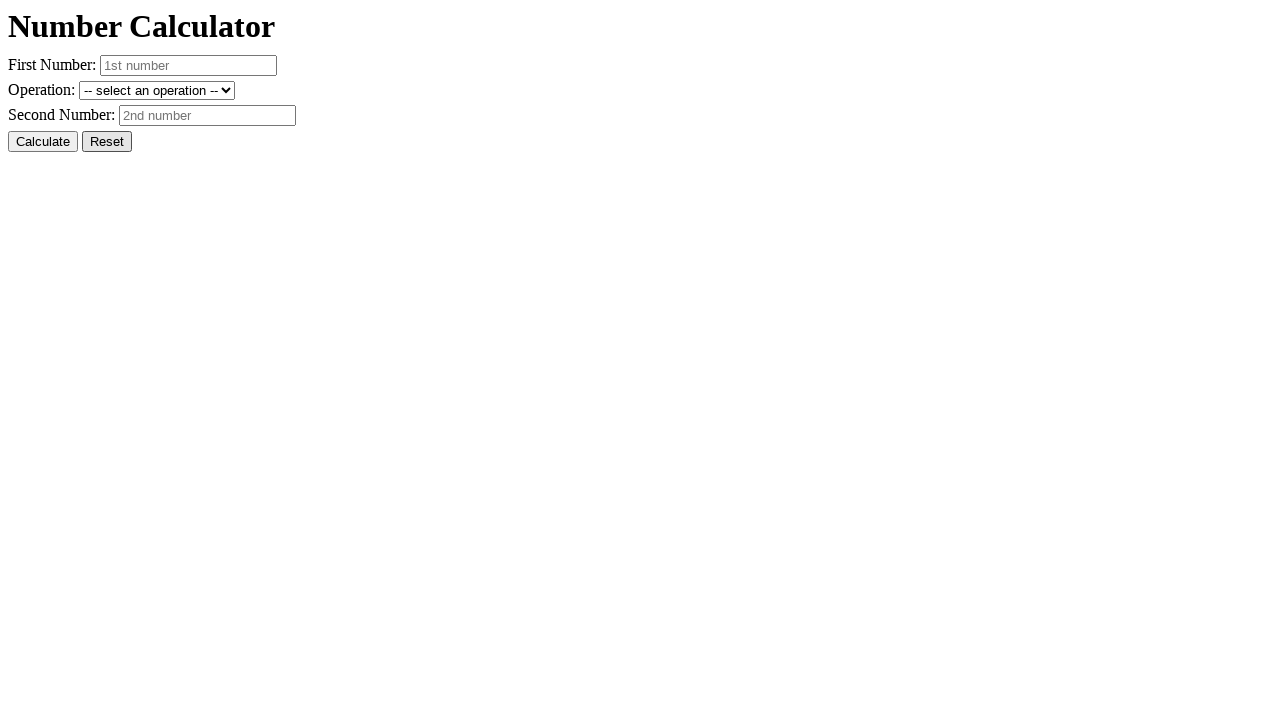

Entered first number: 5 on #number1
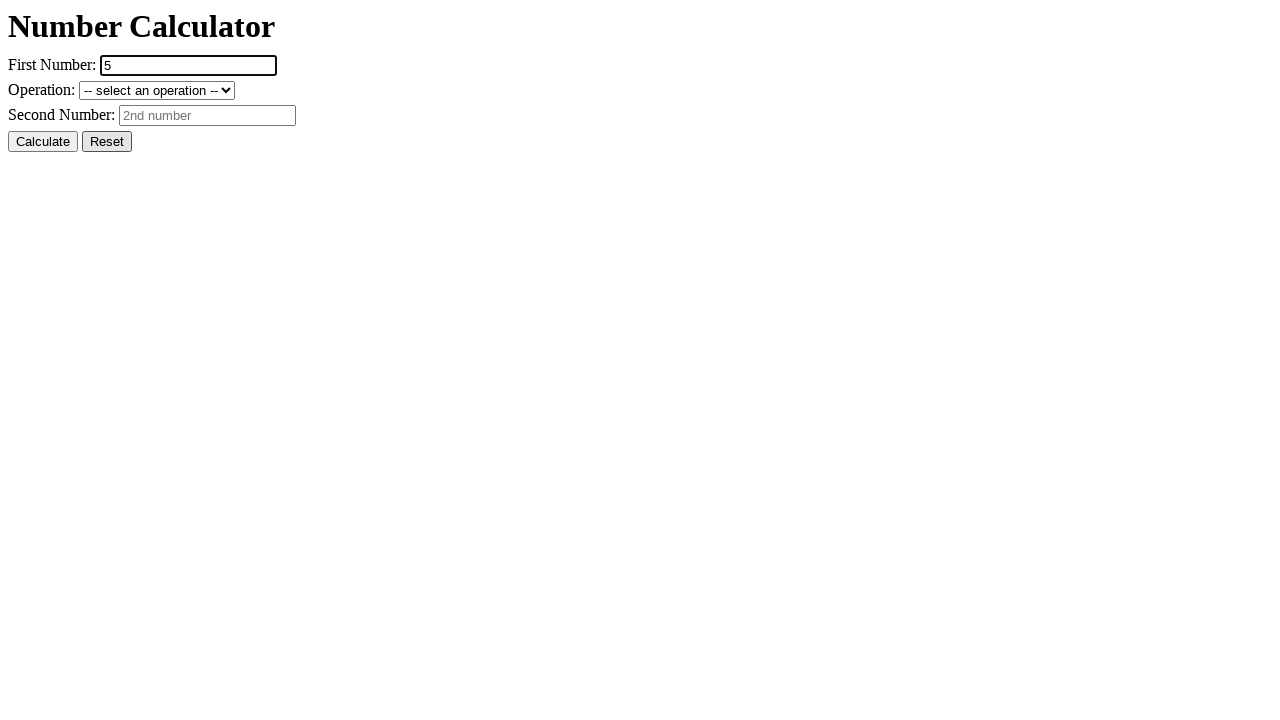

Entered second number: 0 for division by zero test on #number2
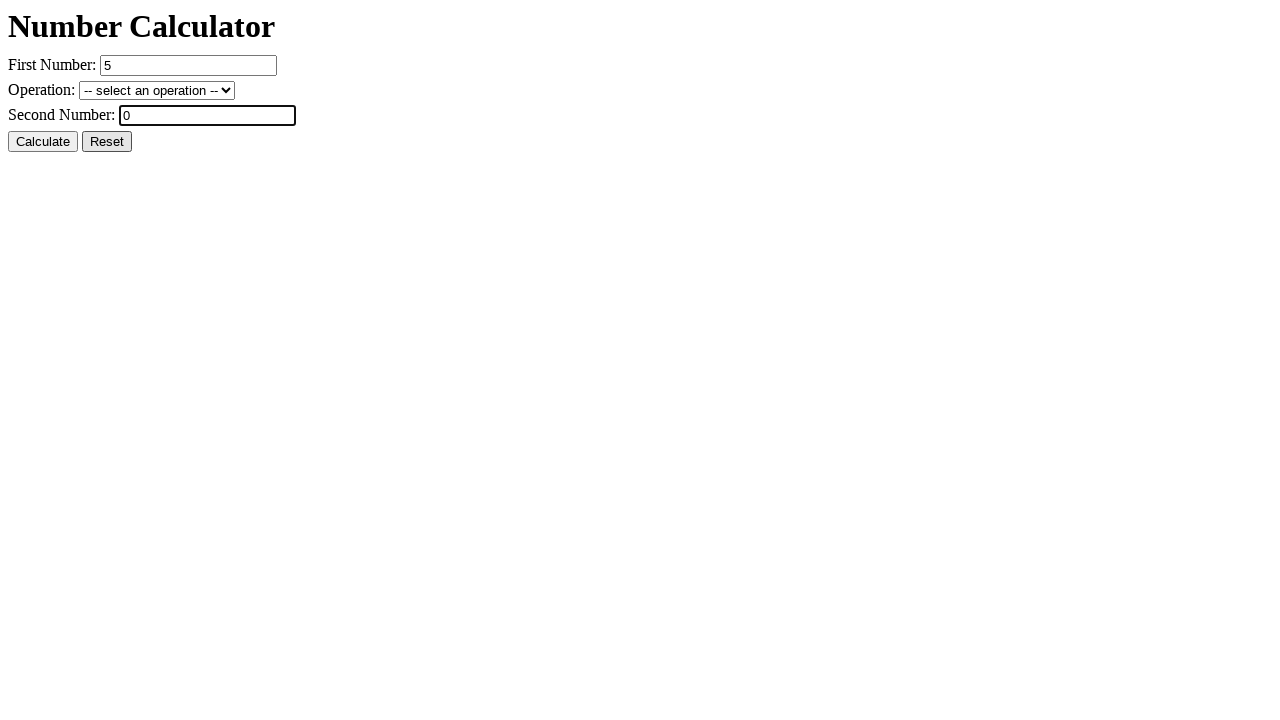

Selected division operation on #operation
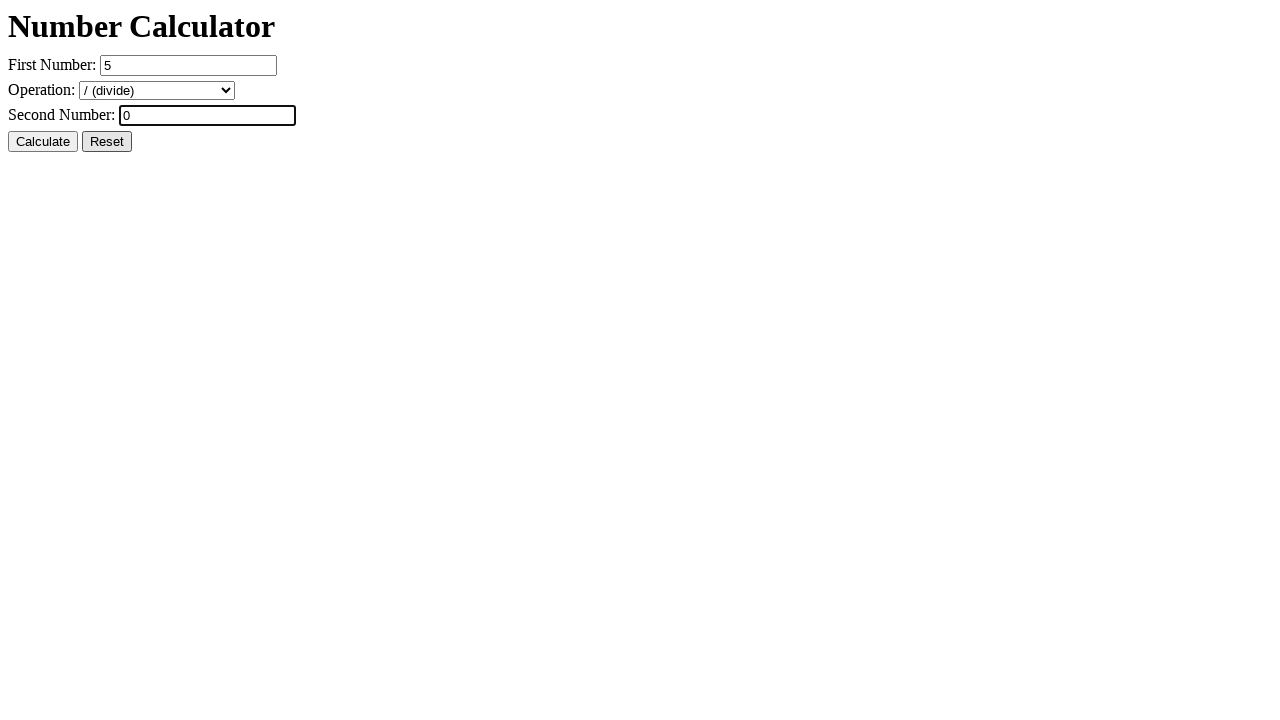

Clicked Calculate button at (43, 142) on #calcButton
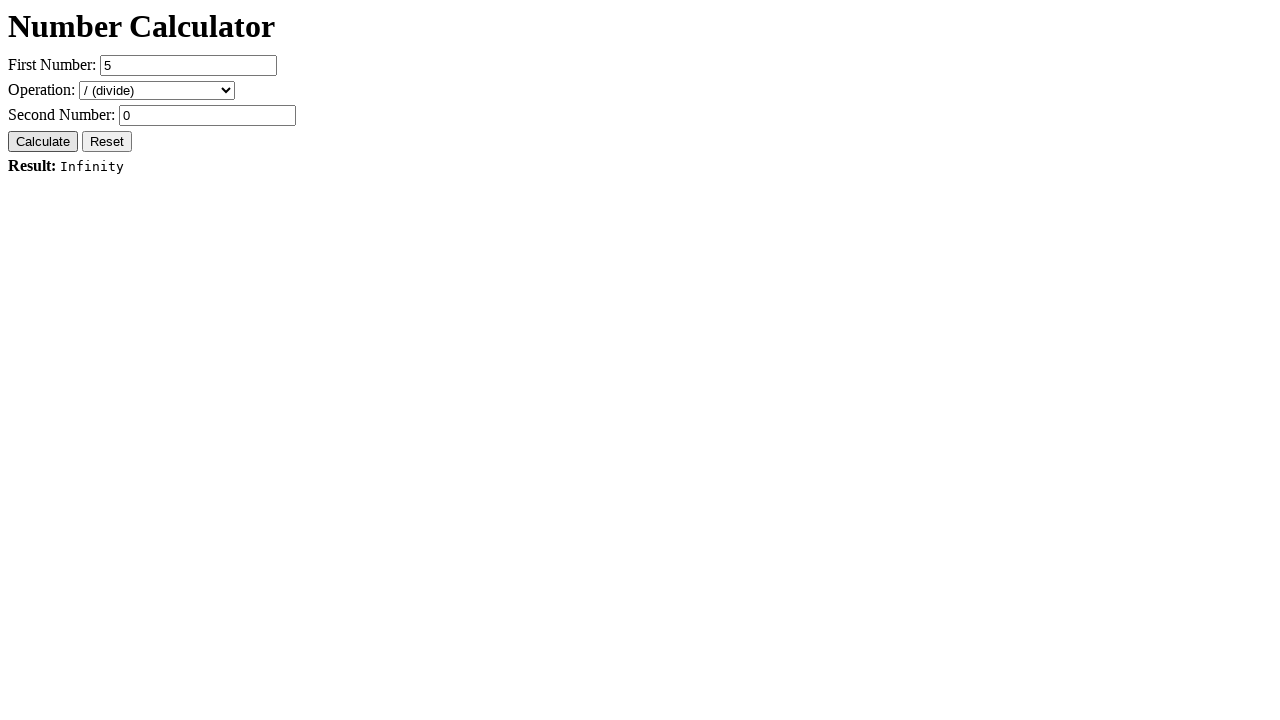

Result element loaded, verifying division by zero shows Infinity
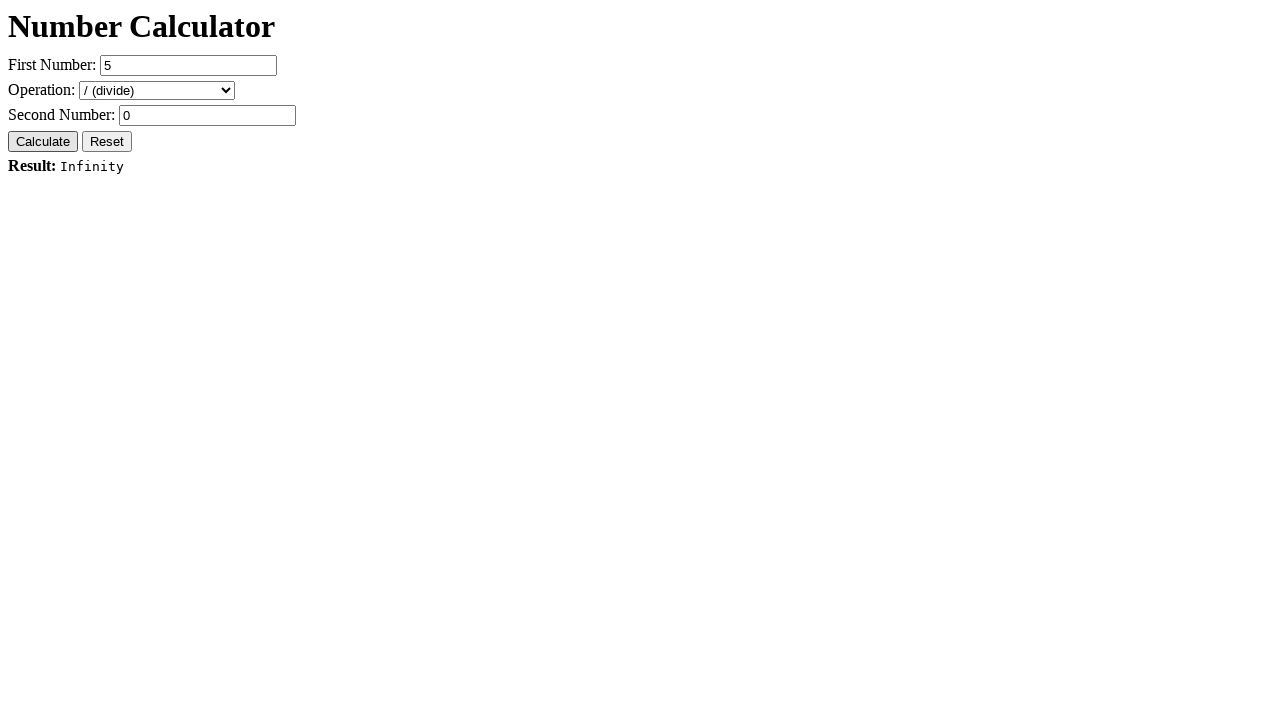

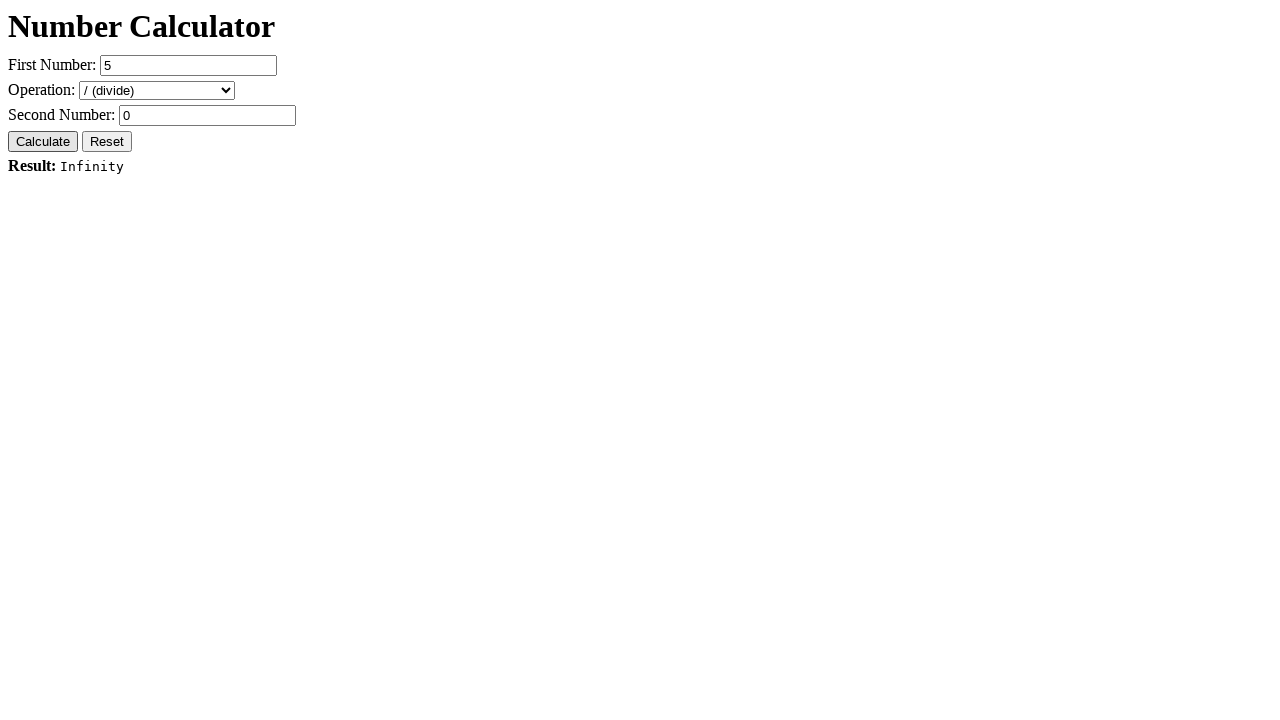